Tests that searching for a Pokemon displays its image by searching for "bulbasaur" and verifying an image element is rendered

Starting URL: https://egarciasec.github.io/pdex/

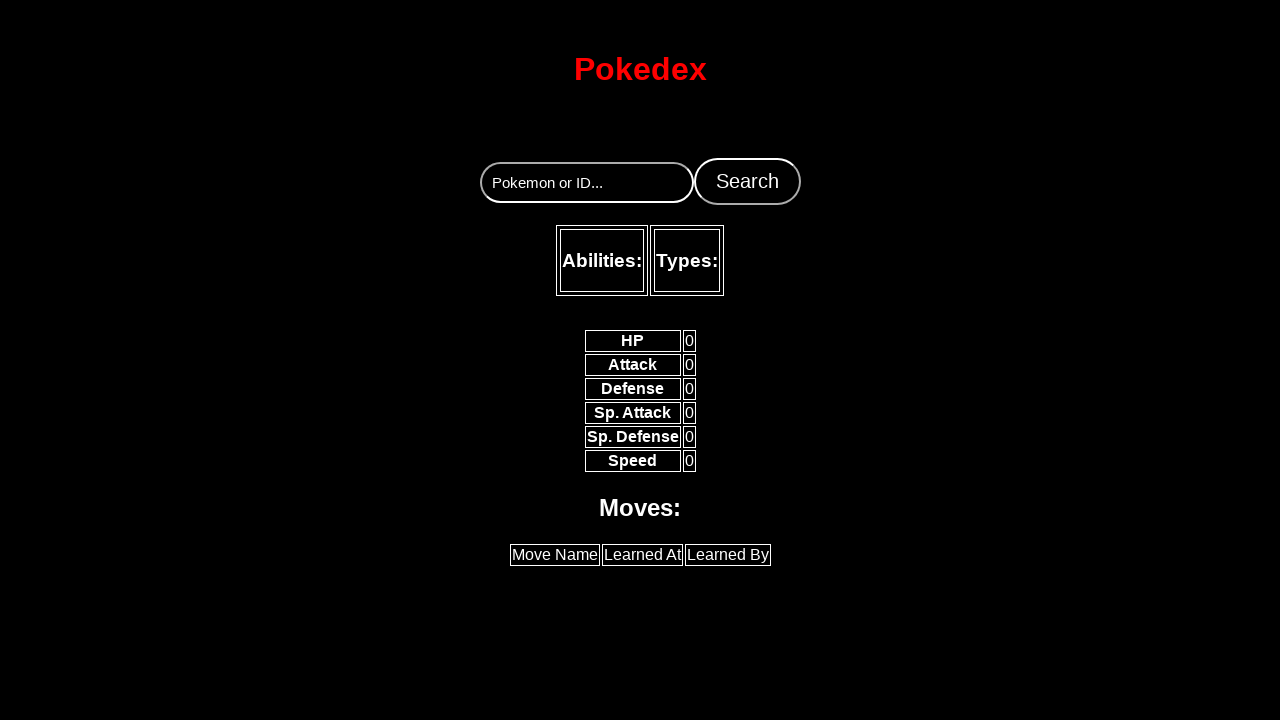

Filled Pokemon search input with 'bulbasaur' on //*[@id="PokeINFO"]/input
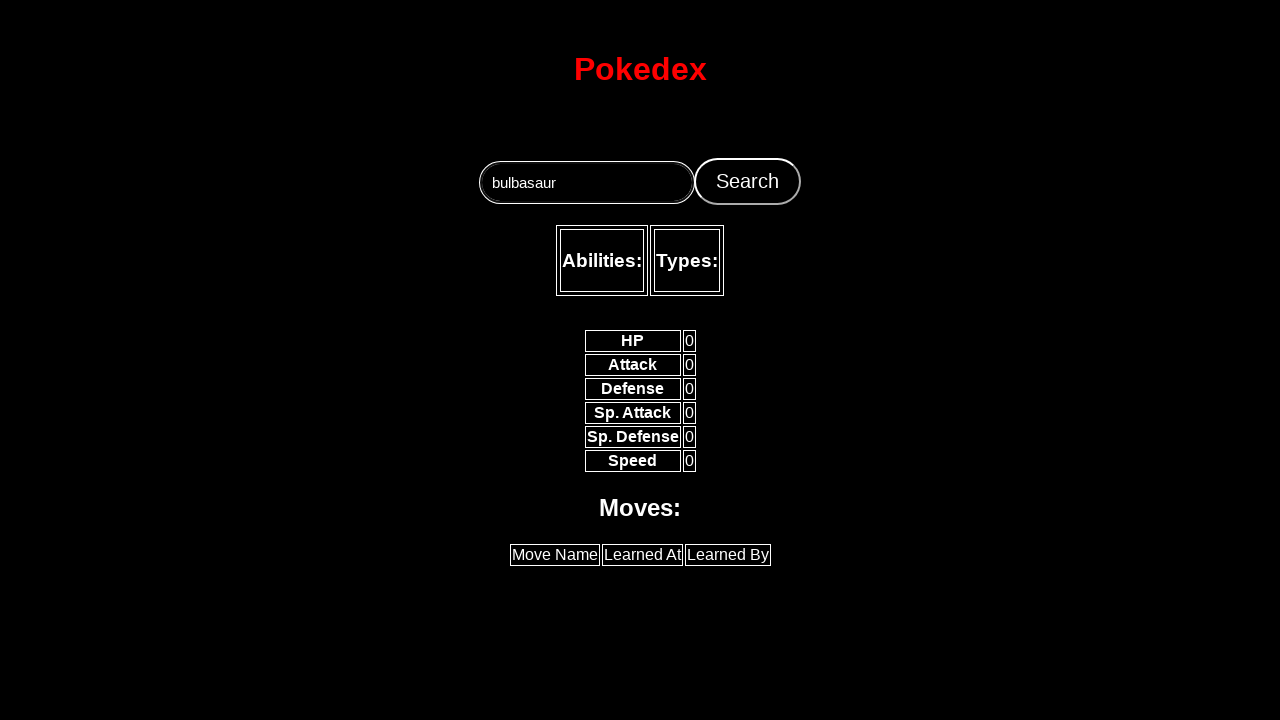

Clicked search button to find bulbasaur at (747, 181) on xpath=//*[@id="PokeINFO"]/button
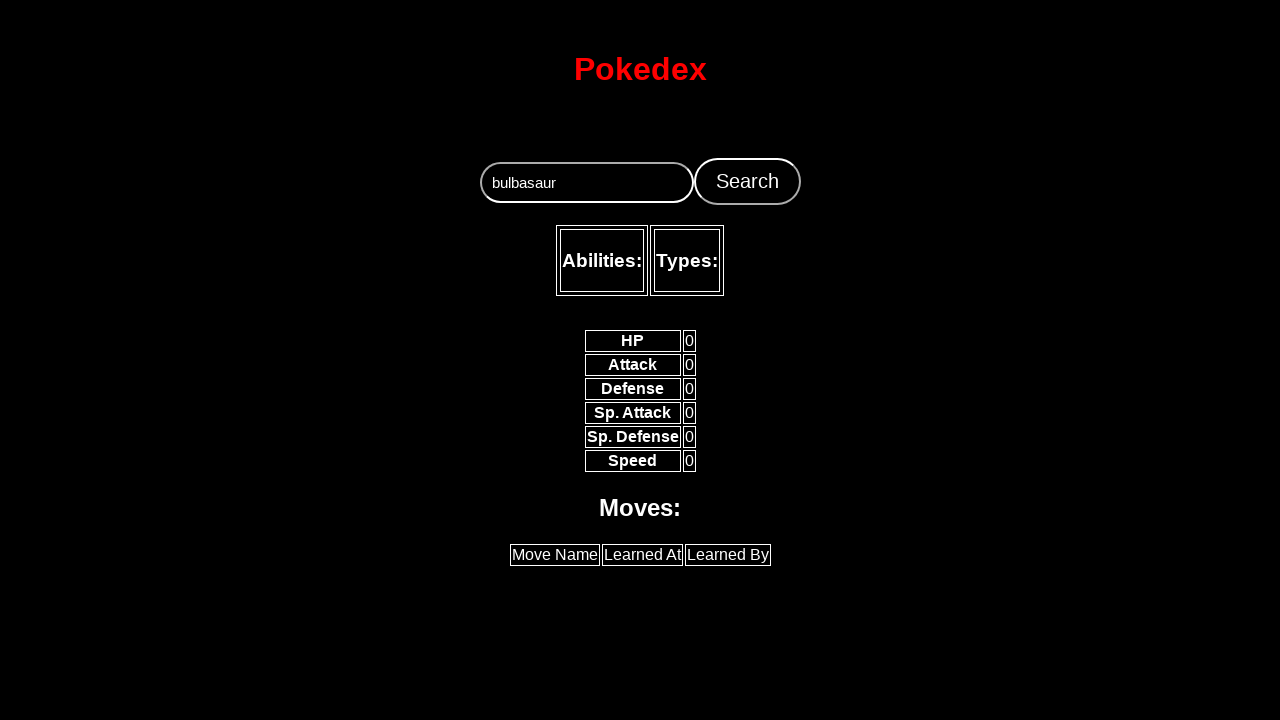

Pokemon image element loaded and displayed
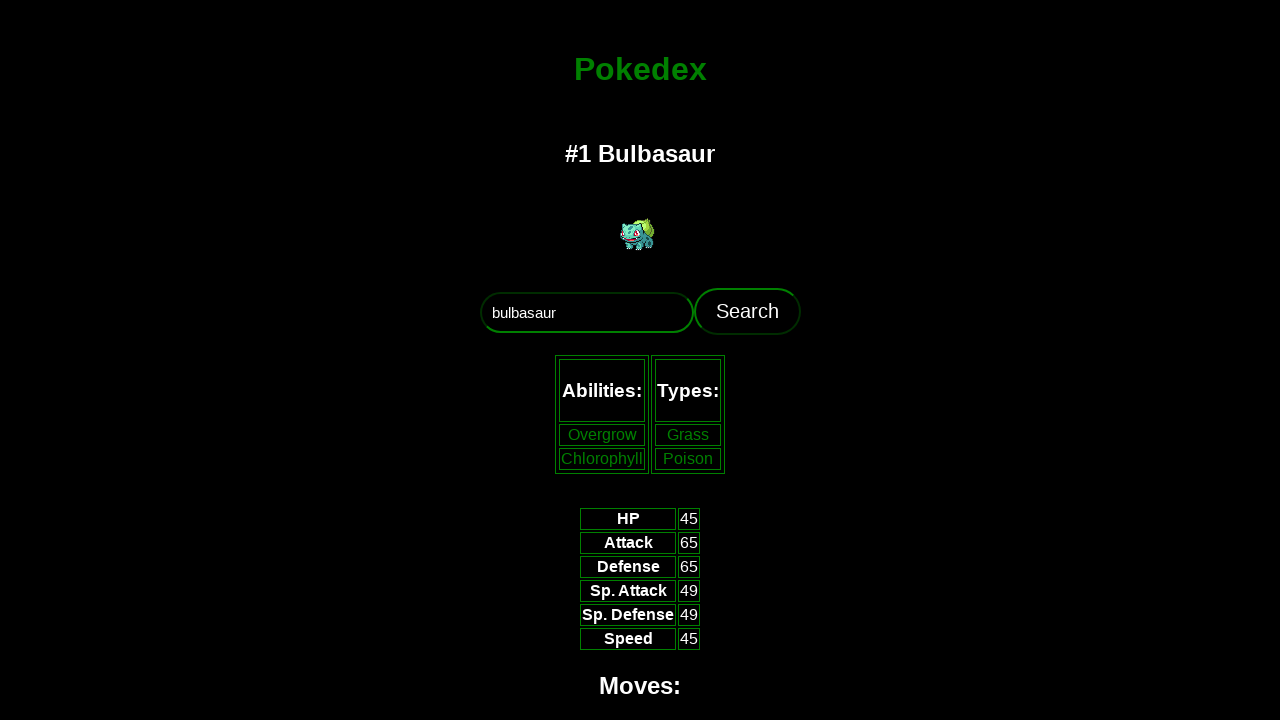

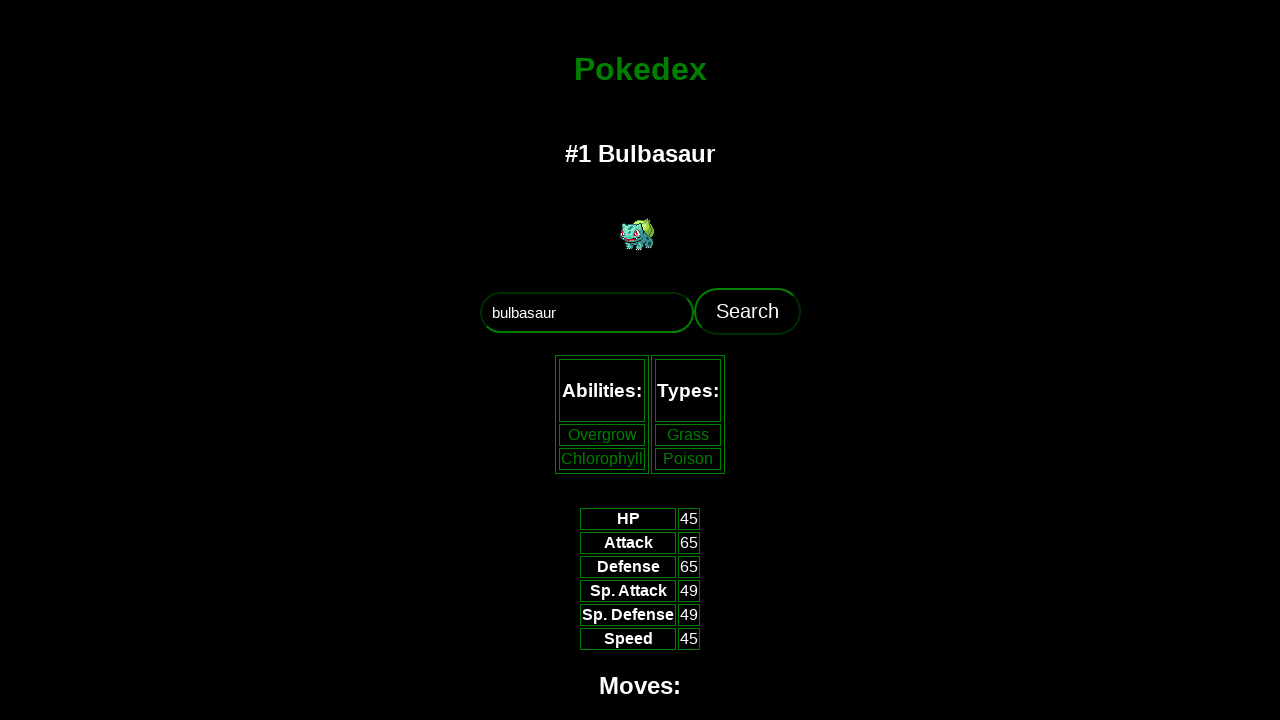